Solves a mathematical captcha by reading a value, calculating a mathematical function, filling the answer, and submitting the form with checkbox and radio button selections

Starting URL: http://suninjuly.github.io/math.html

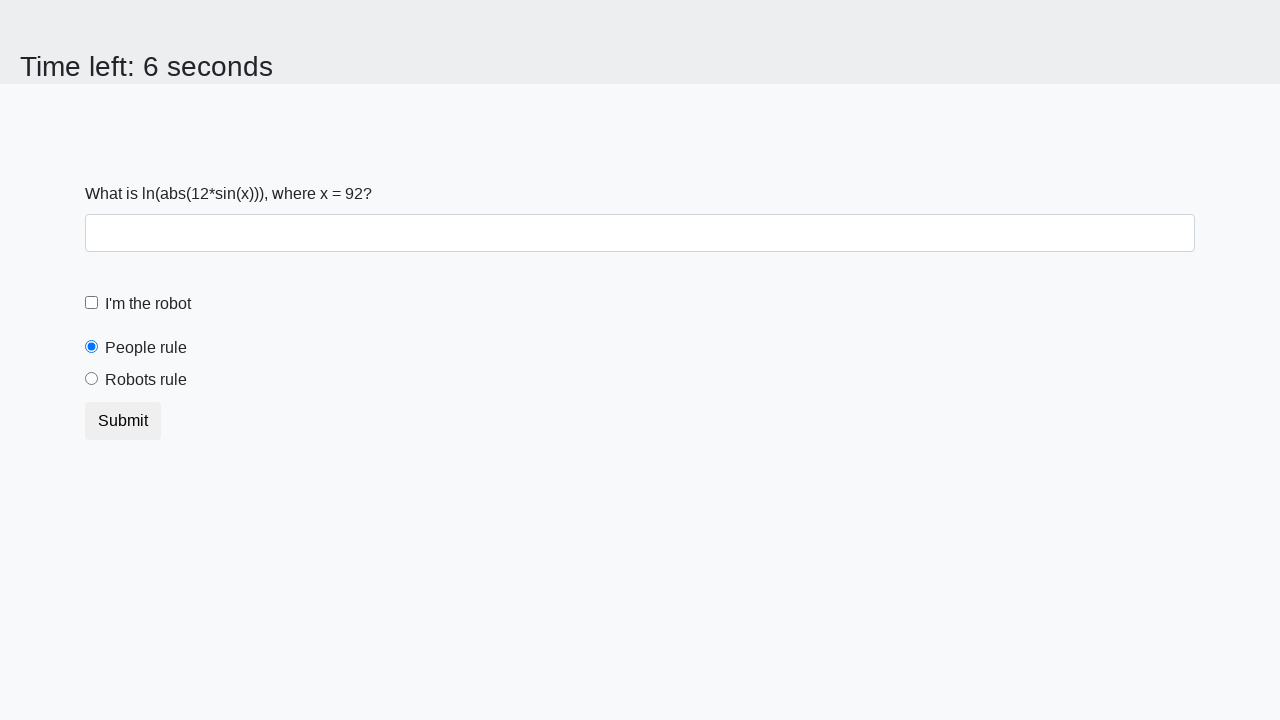

Located the input value element
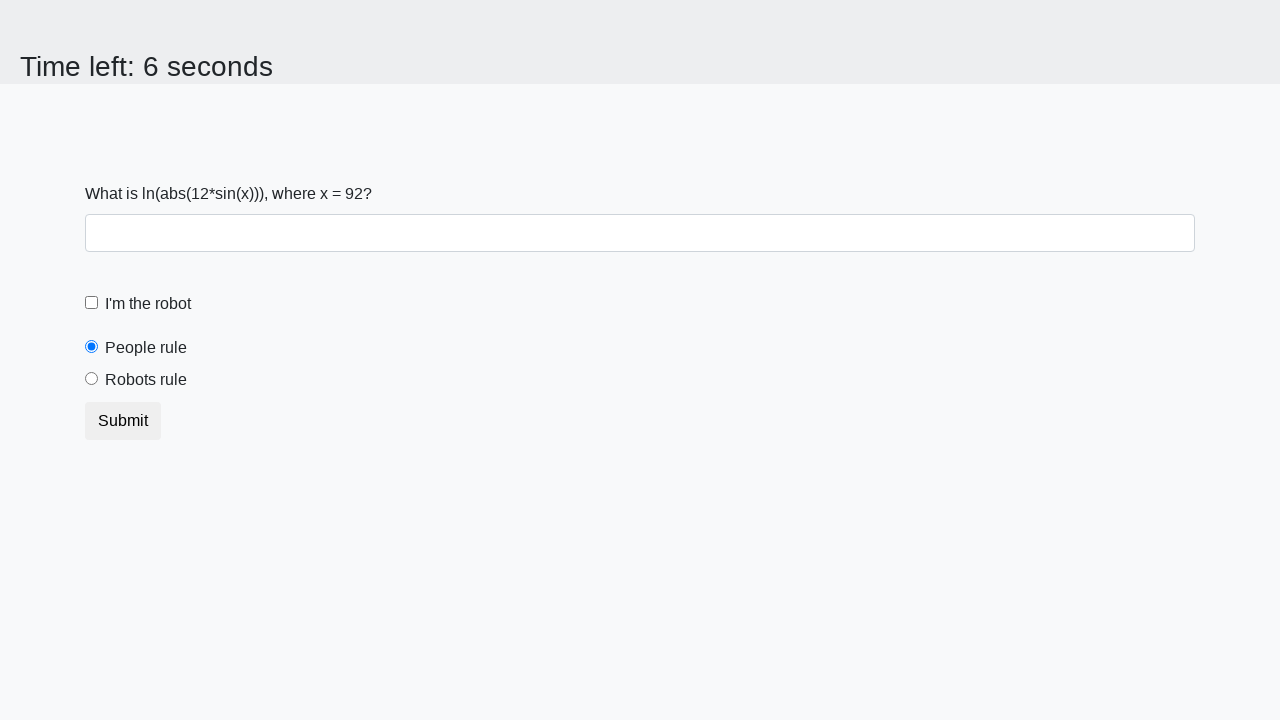

Extracted x value from captcha: 92
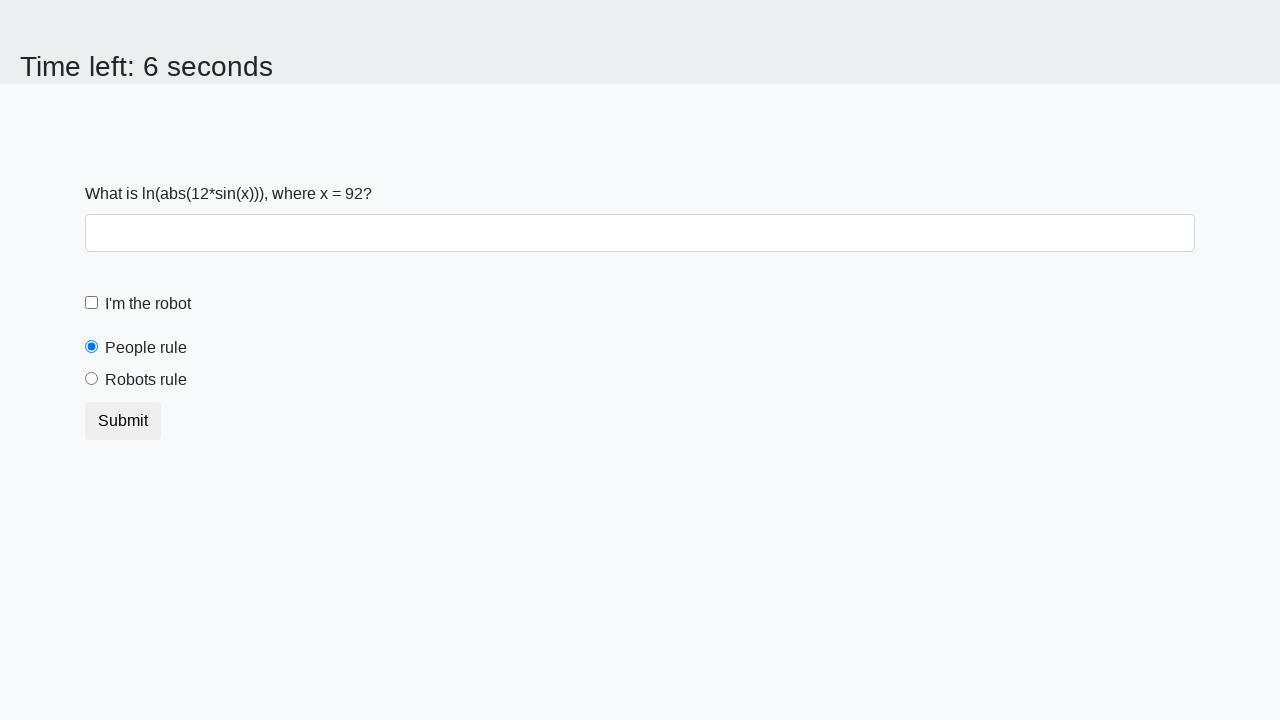

Calculated mathematical function result: 2.2357605299609307
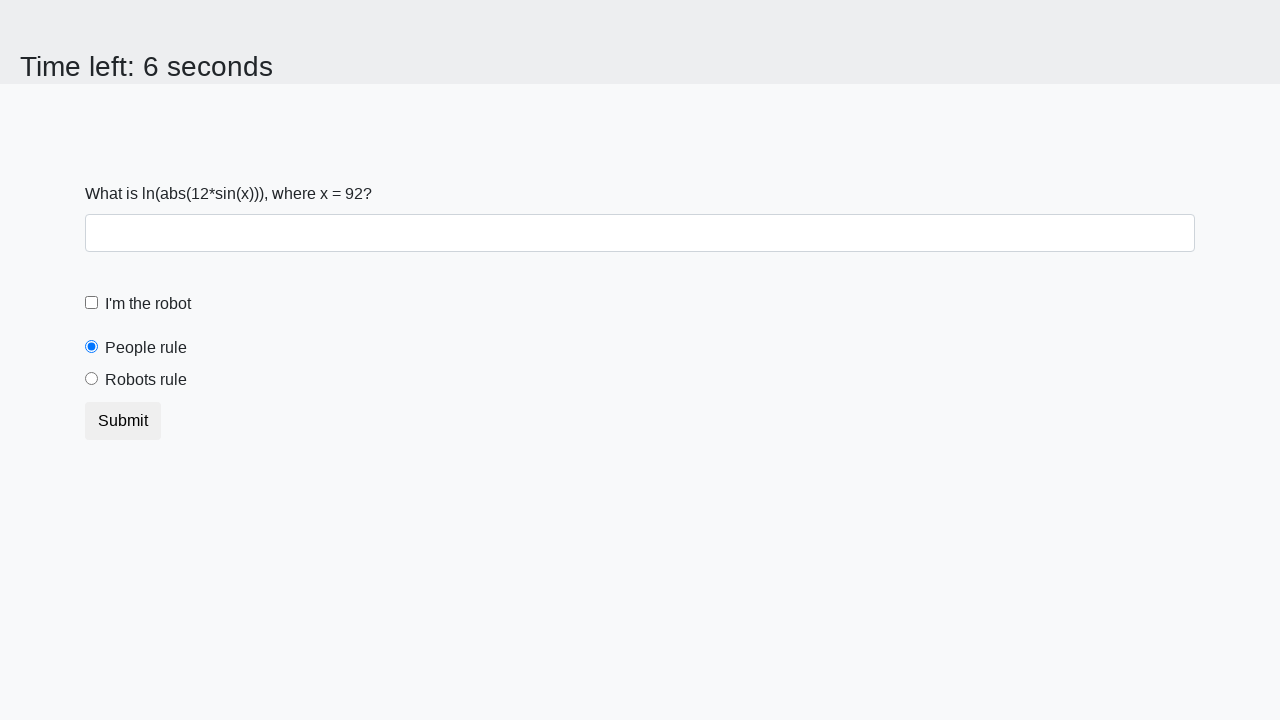

Filled answer field with calculated value on form #answer
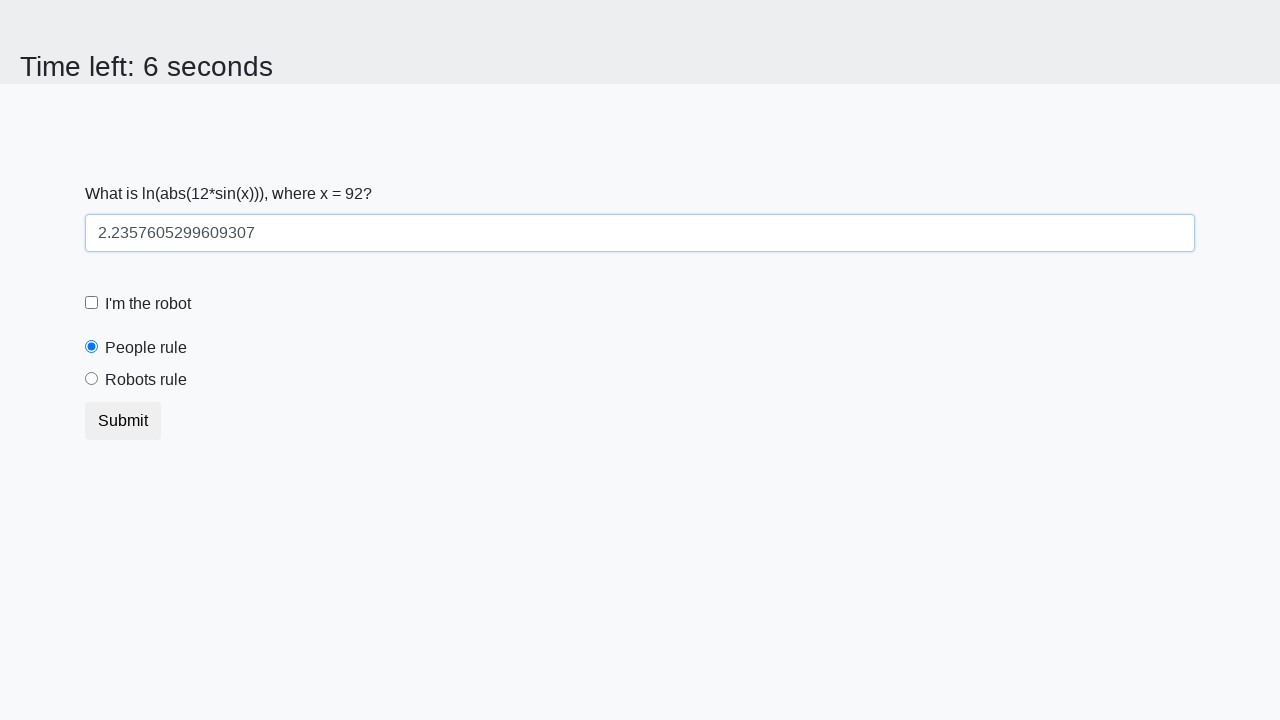

Checked the 'I'm the robot' checkbox at (92, 303) on #robotCheckbox
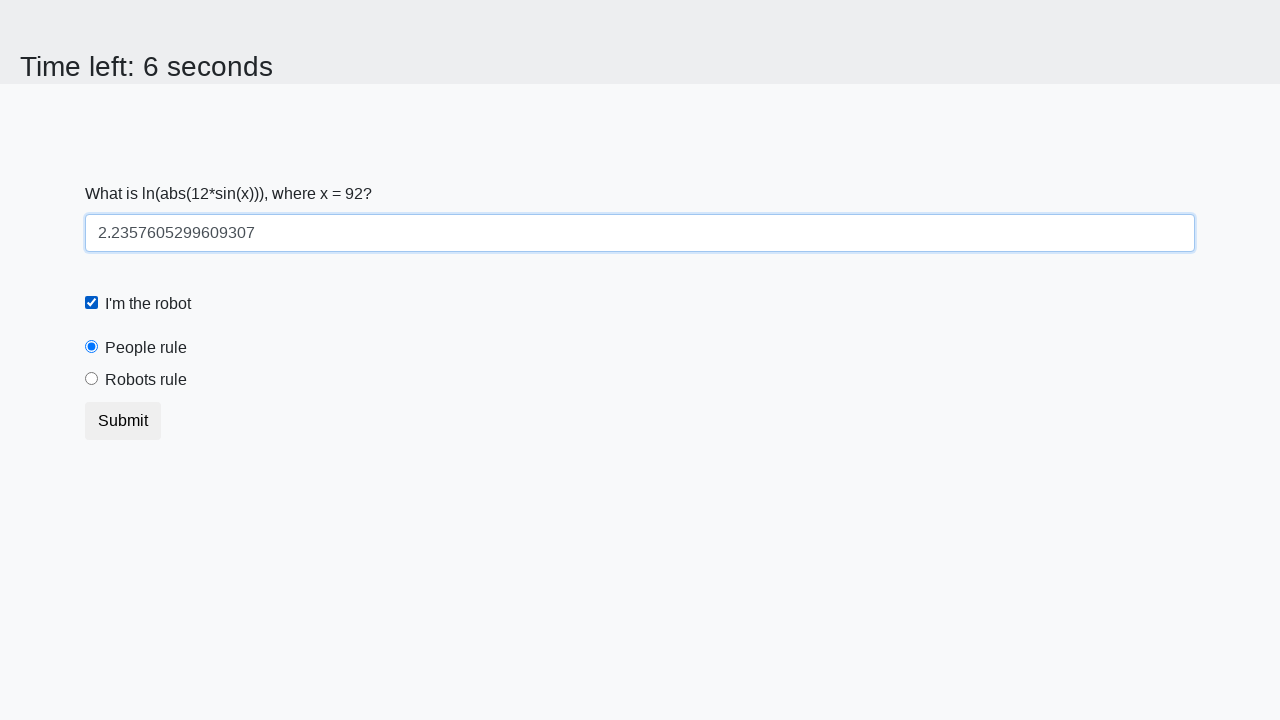

Selected 'Robots rule!' radio button at (92, 379) on #robotsRule
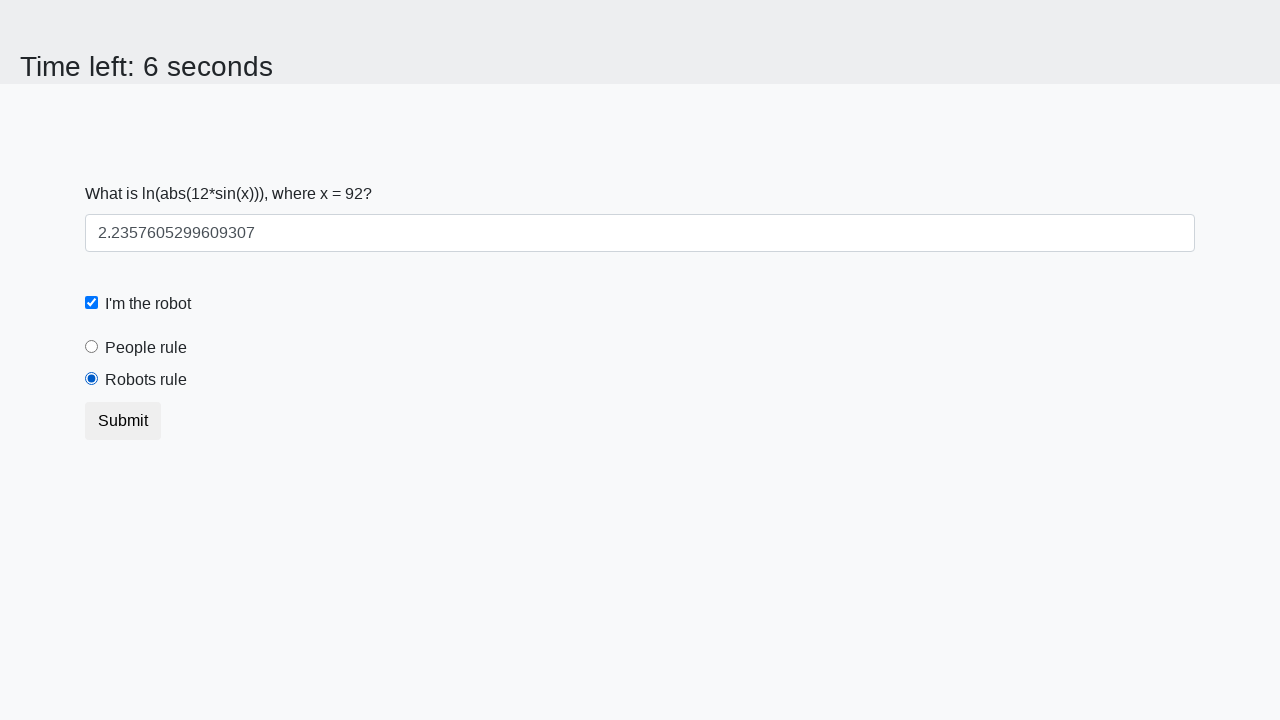

Clicked submit button to complete the form at (123, 421) on button[type='submit']
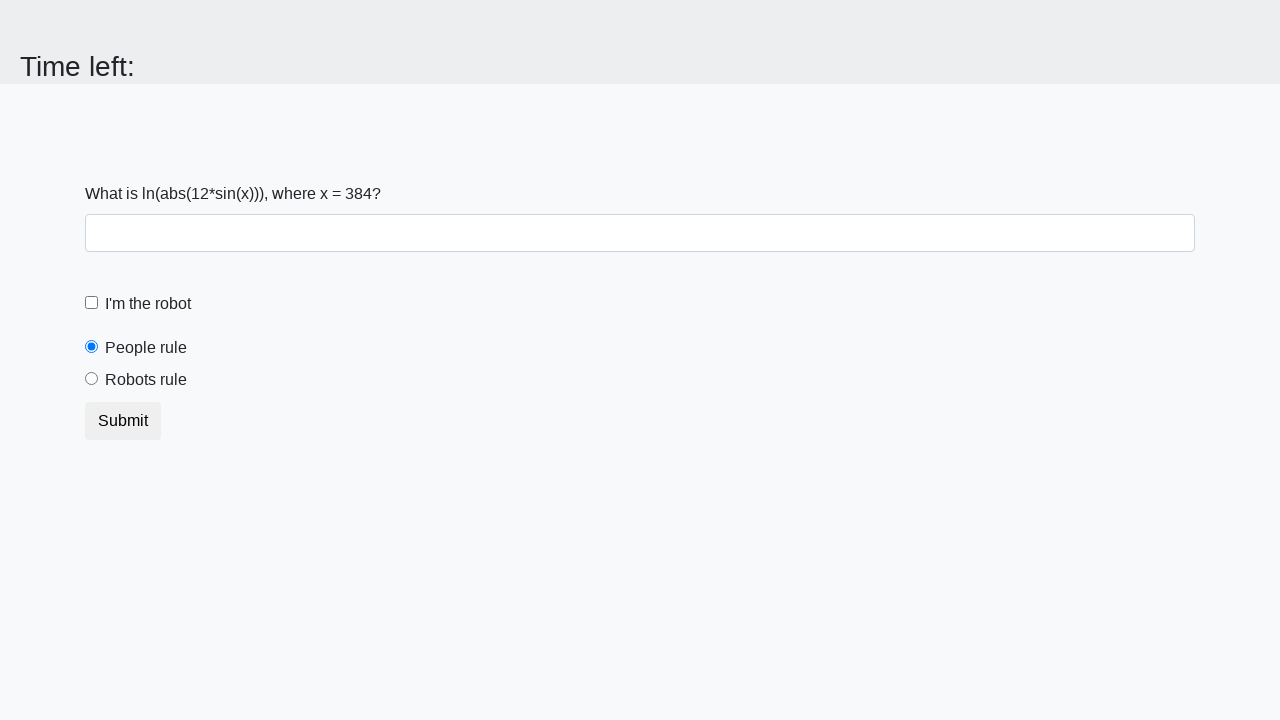

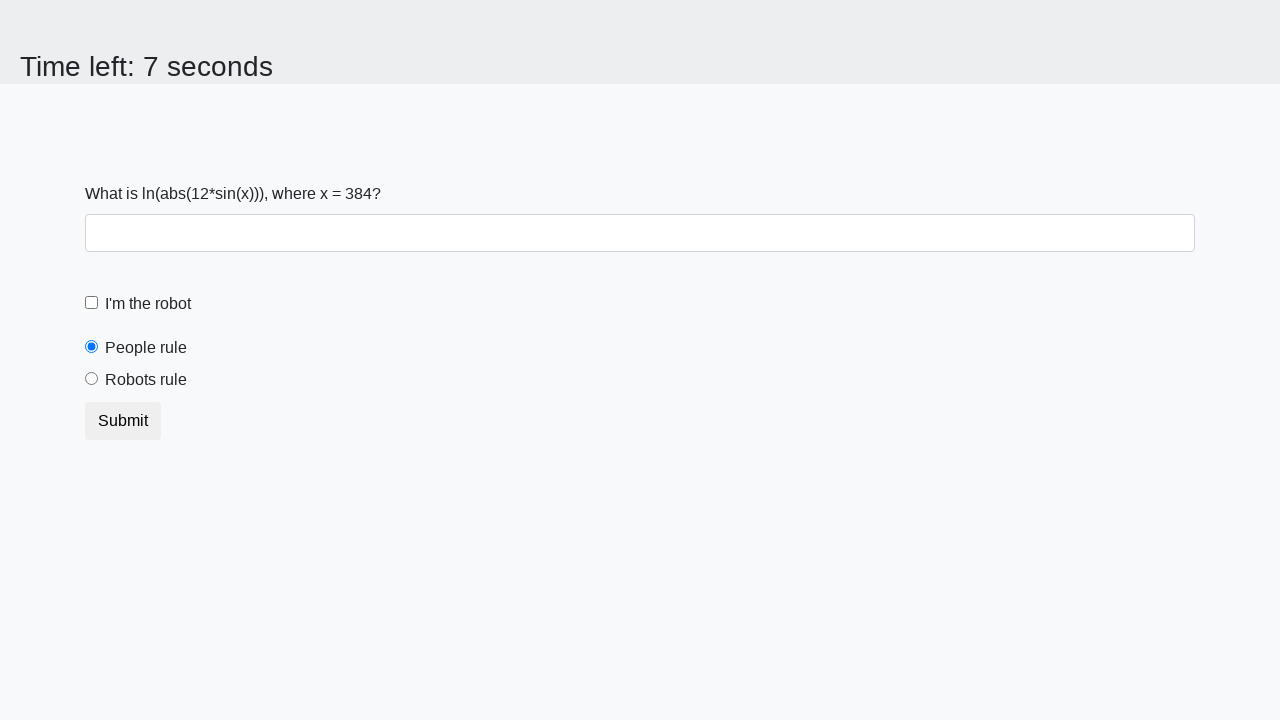